Tests tooltip functionality by hovering over an input field and verifying the tooltip text appears

Starting URL: https://automationfc.github.io/jquery-tooltip/

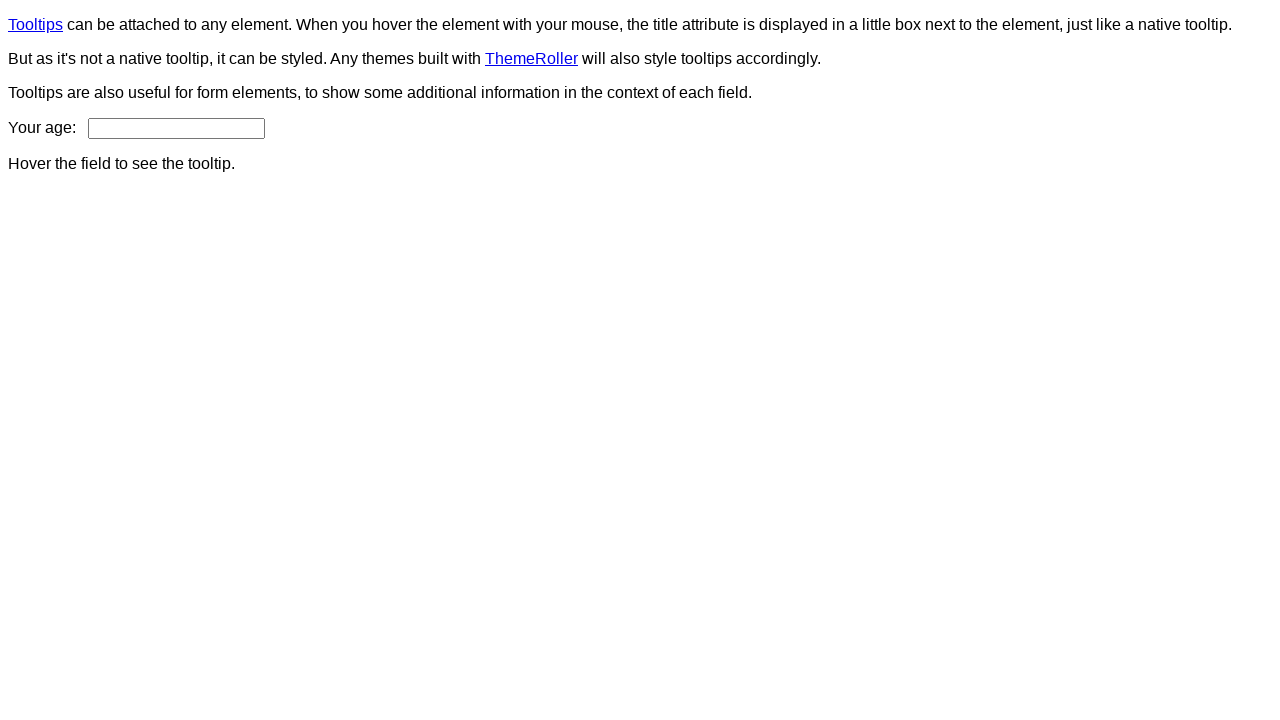

Hovered over age input field to trigger tooltip at (176, 128) on input#age
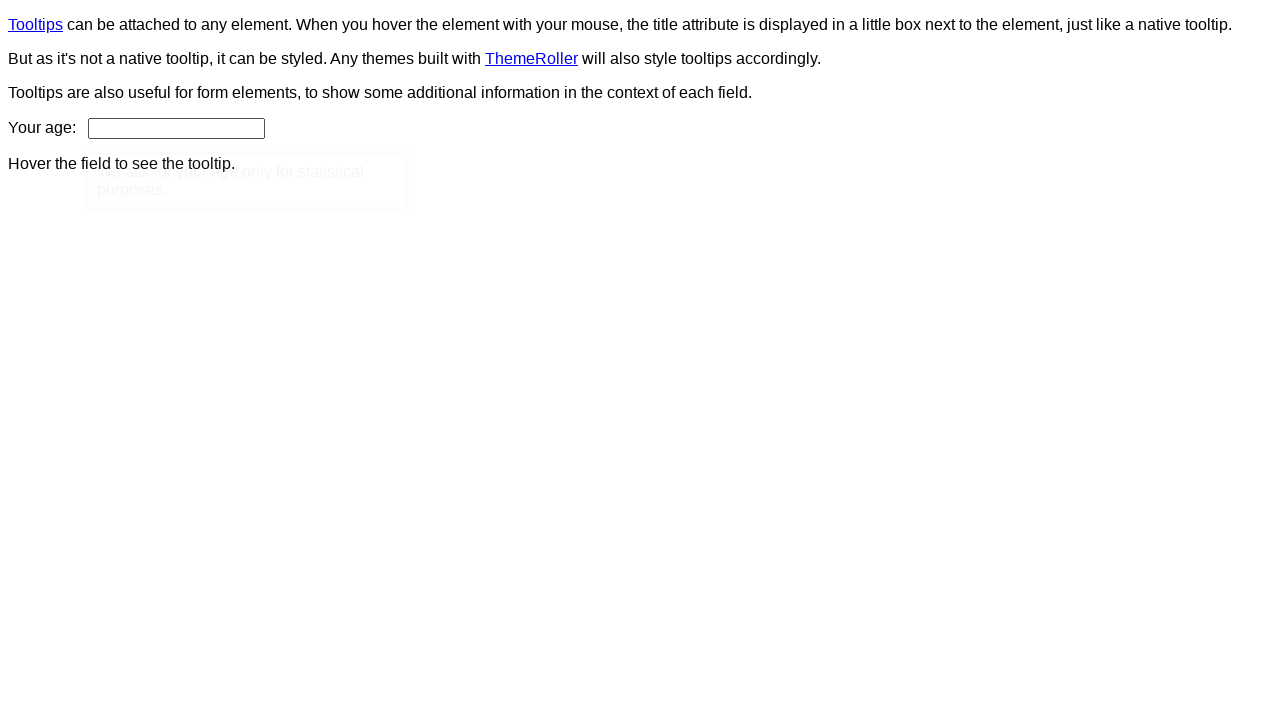

Verified tooltip text content matches expected message
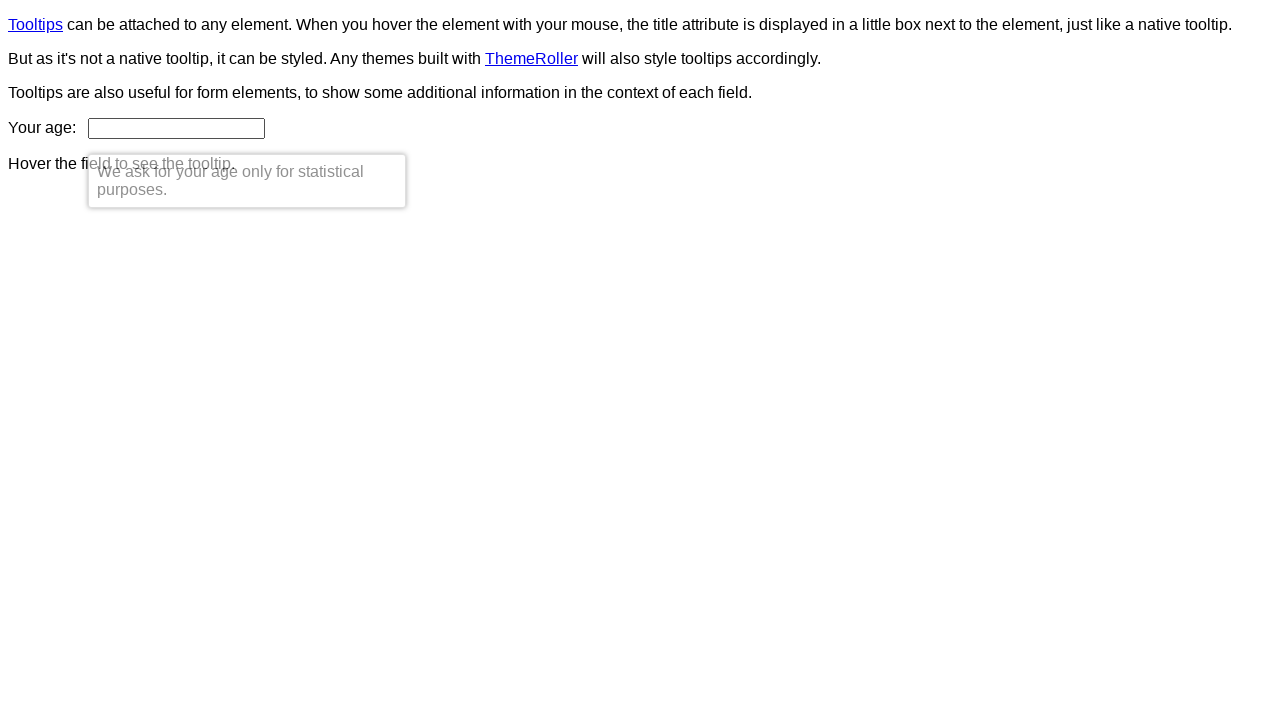

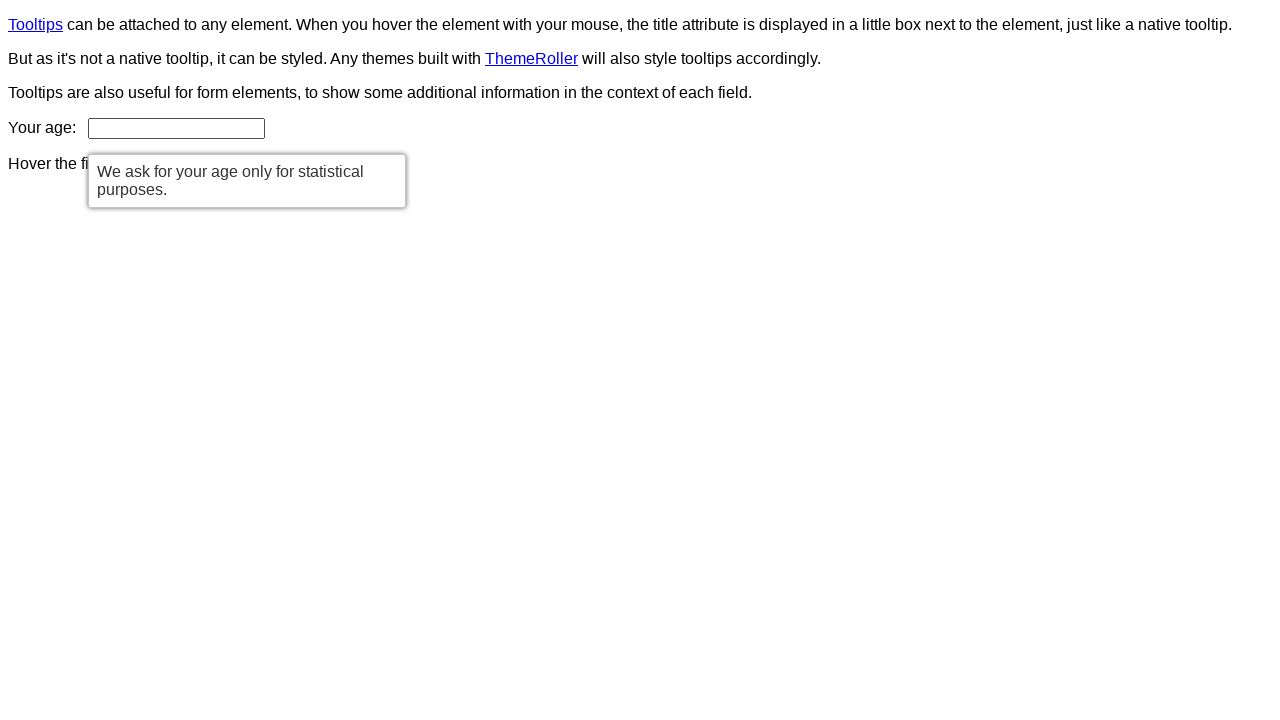